Tests adding multiple tasks to a to-do list application by entering task names and clicking the add button for each task.

Starting URL: https://training-support.net/webelements/todo-list

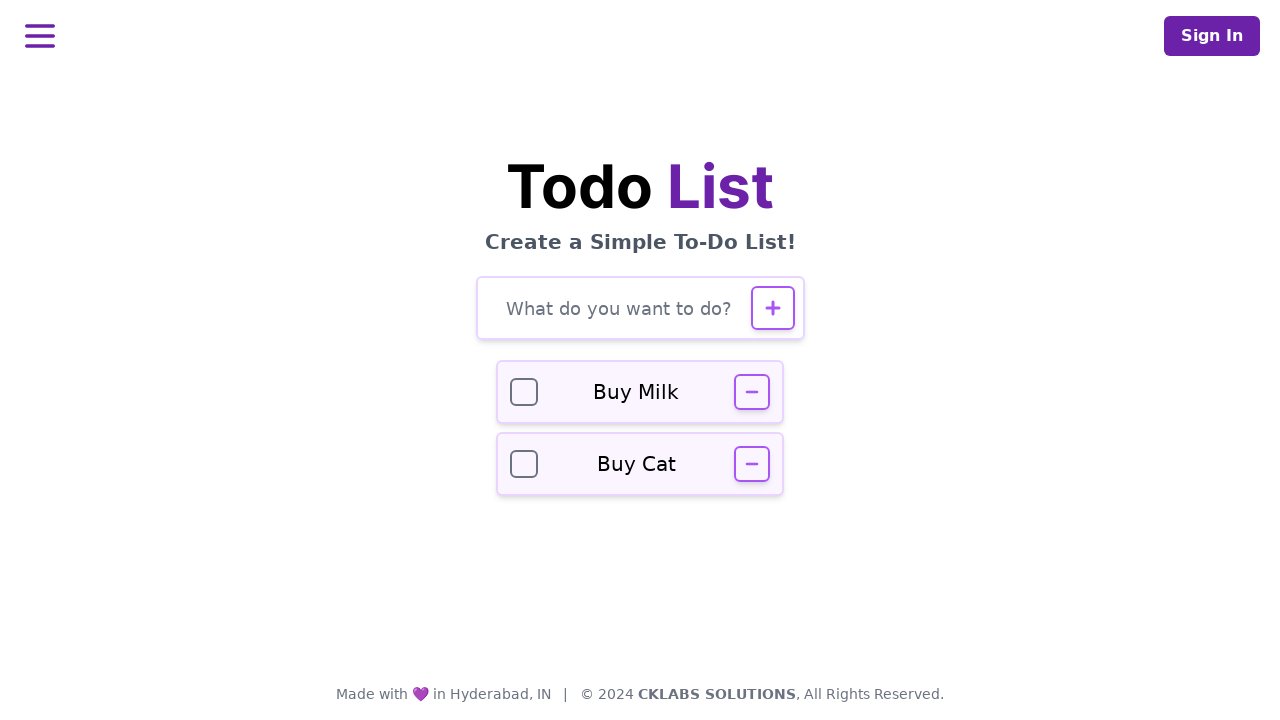

Verified page title is 'Selenium: To-Do List'
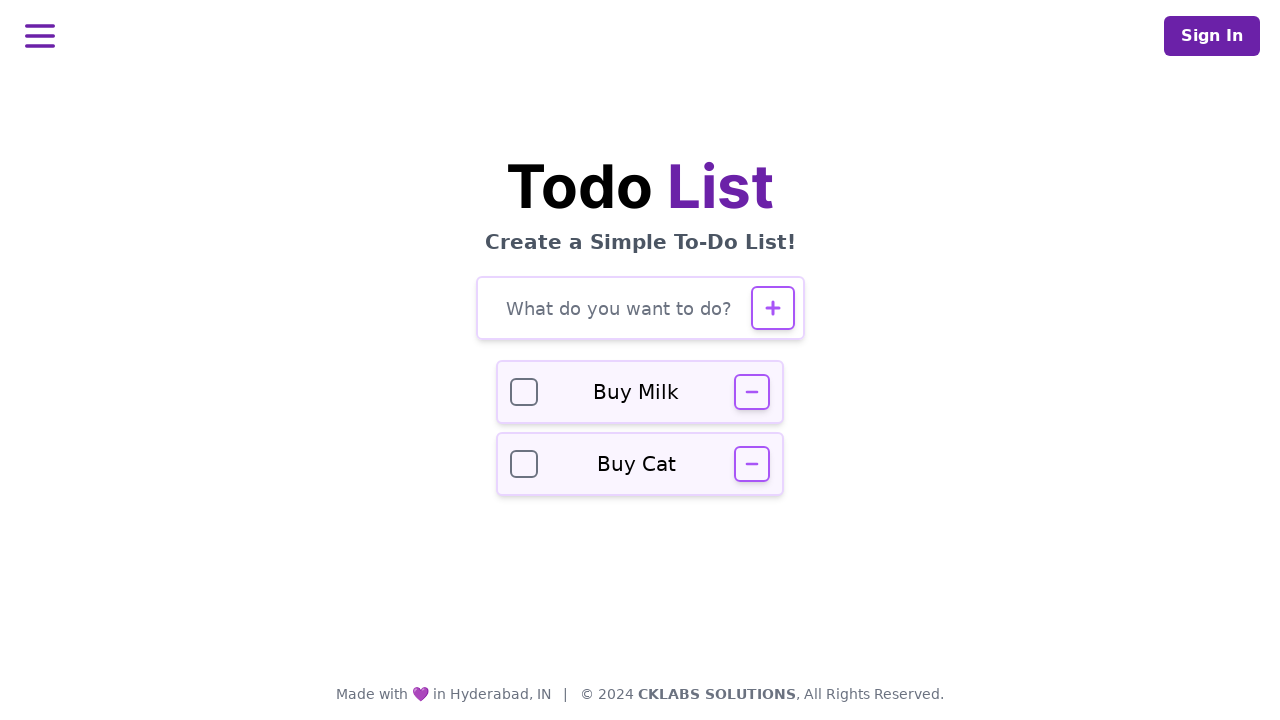

Filled task input field with 'Buy groceries' on #todo-input
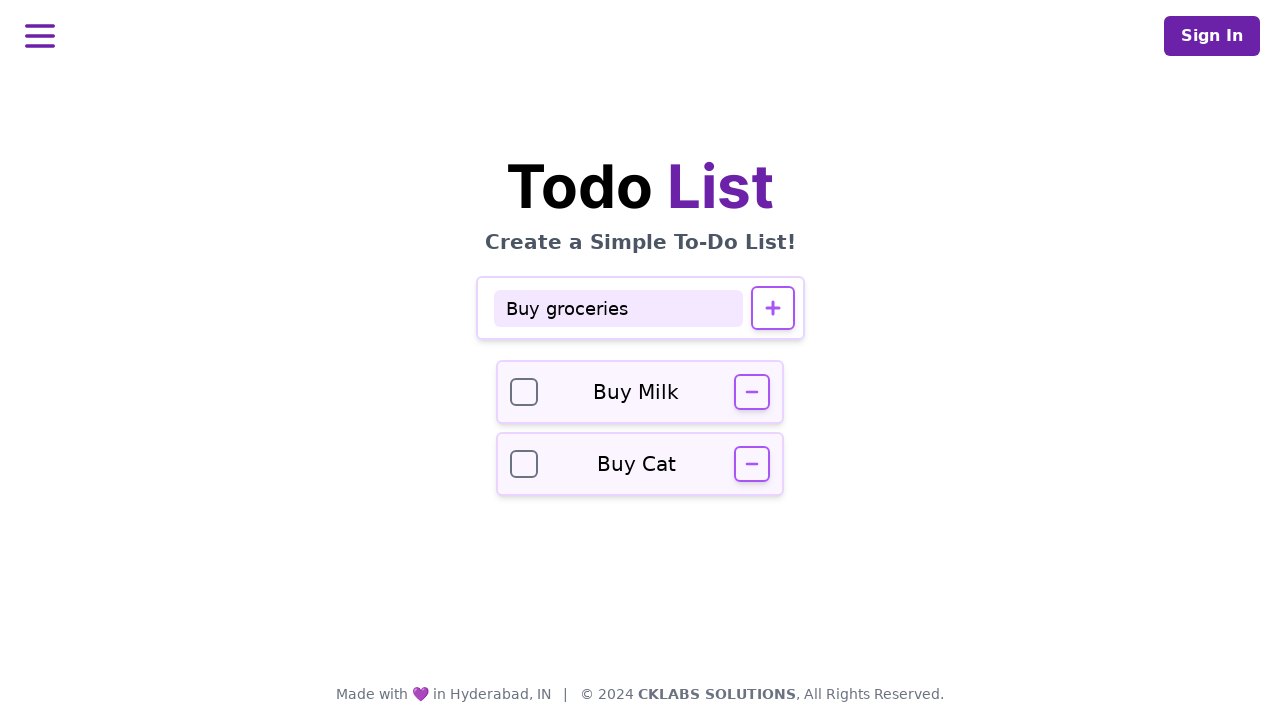

Clicked add button to add task 'Buy groceries' at (772, 308) on #todo-add
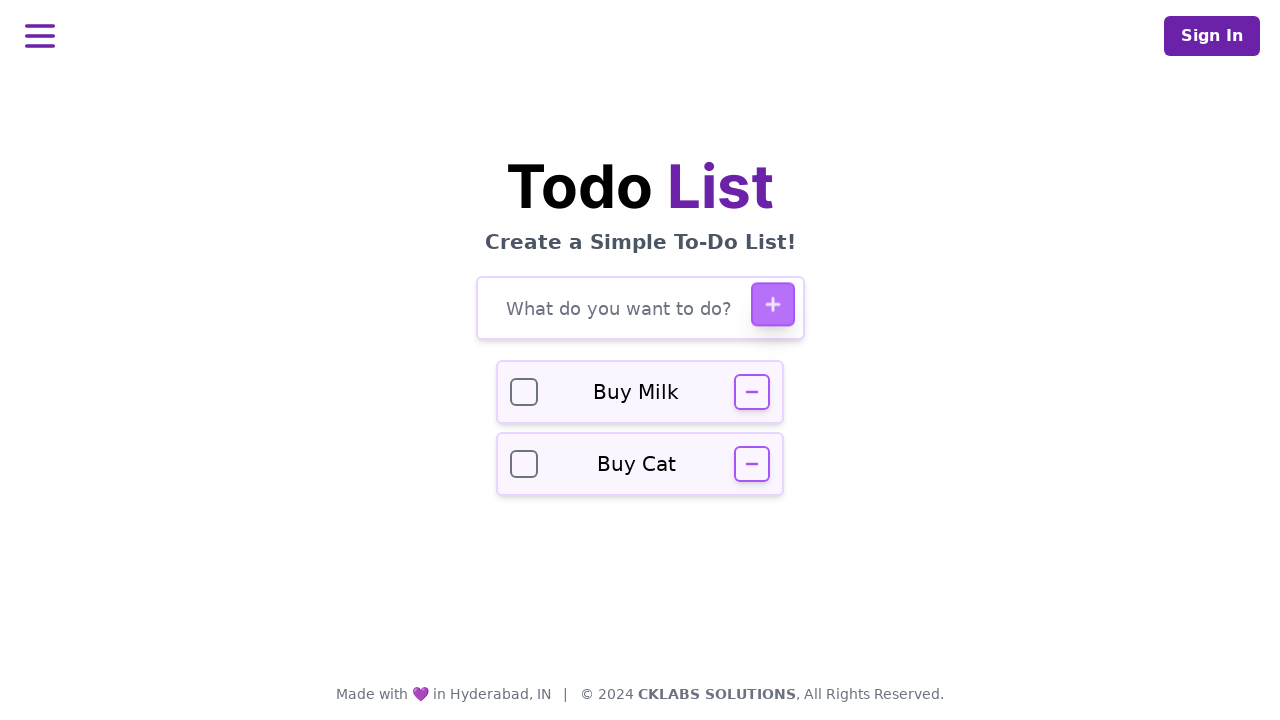

Waited for task 'Buy groceries' to be added to the list
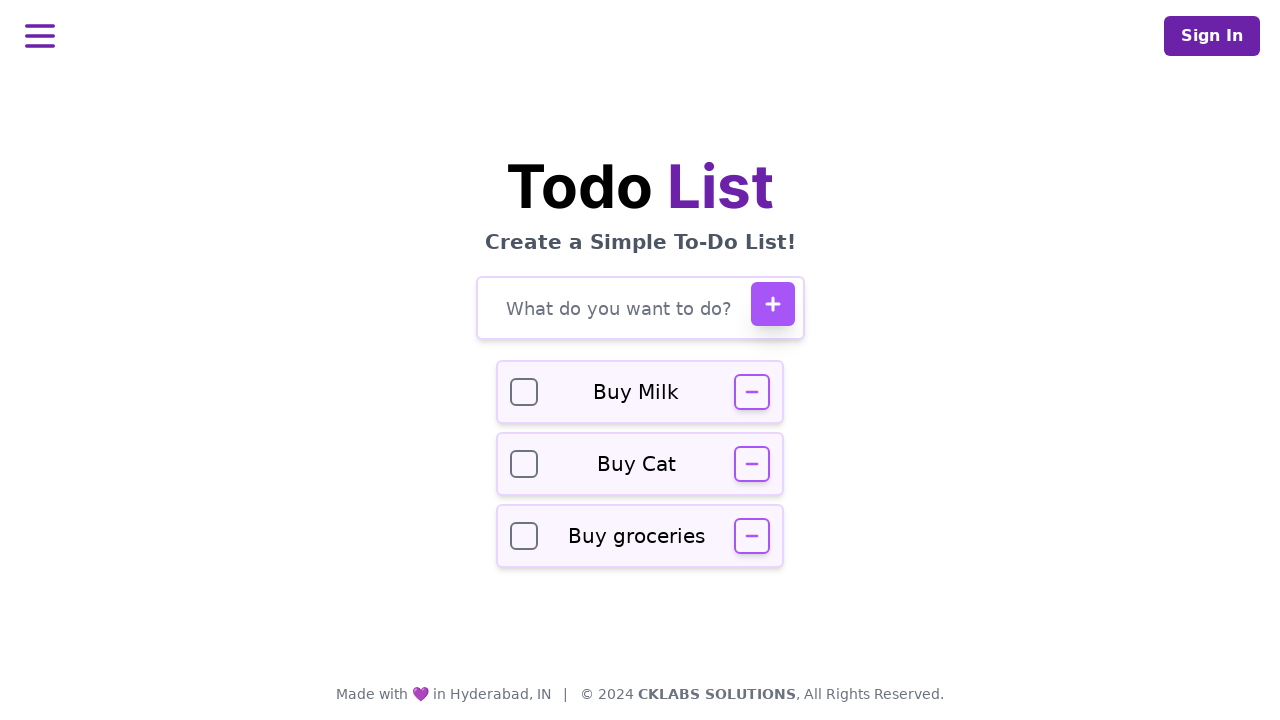

Filled task input field with 'Finish report' on #todo-input
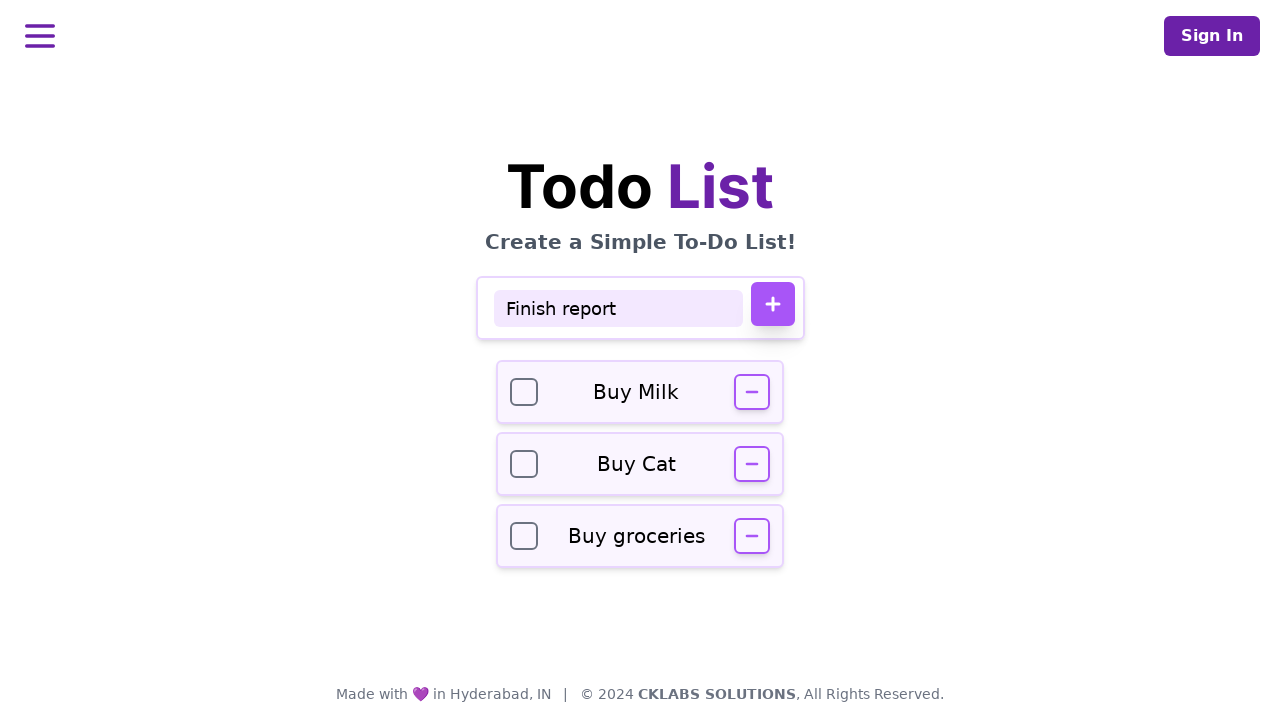

Clicked add button to add task 'Finish report' at (772, 304) on #todo-add
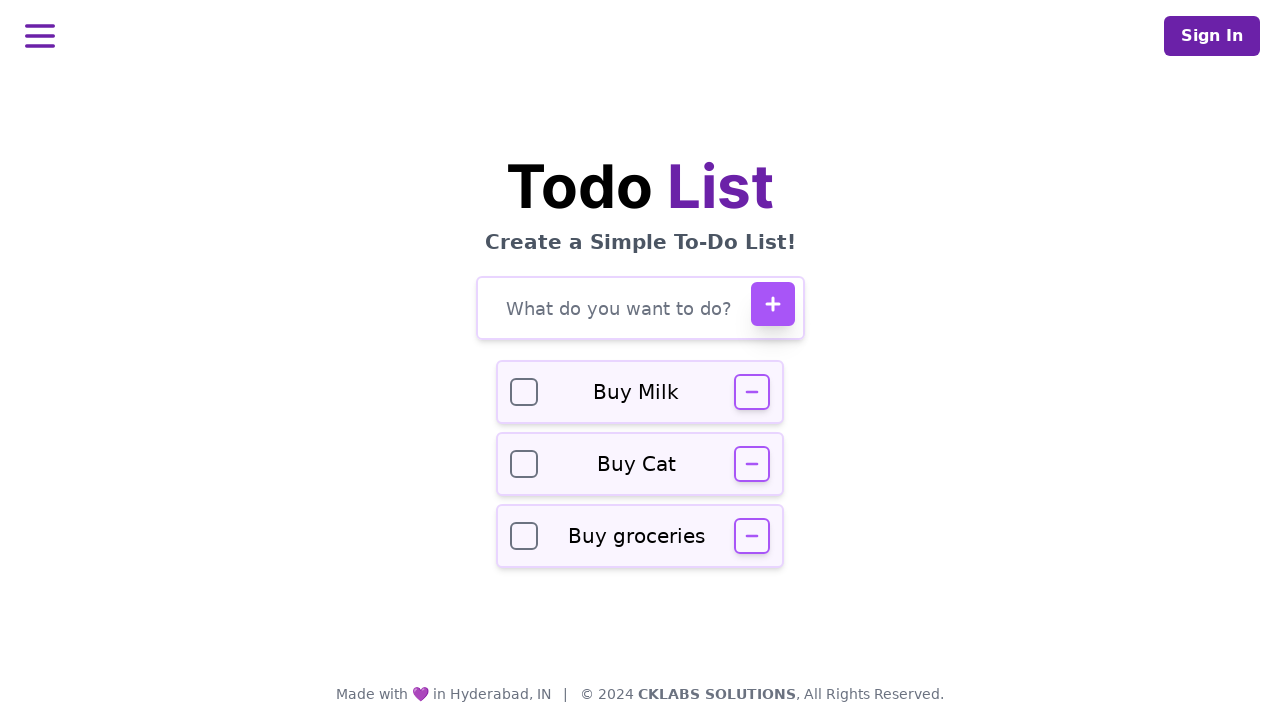

Waited for task 'Finish report' to be added to the list
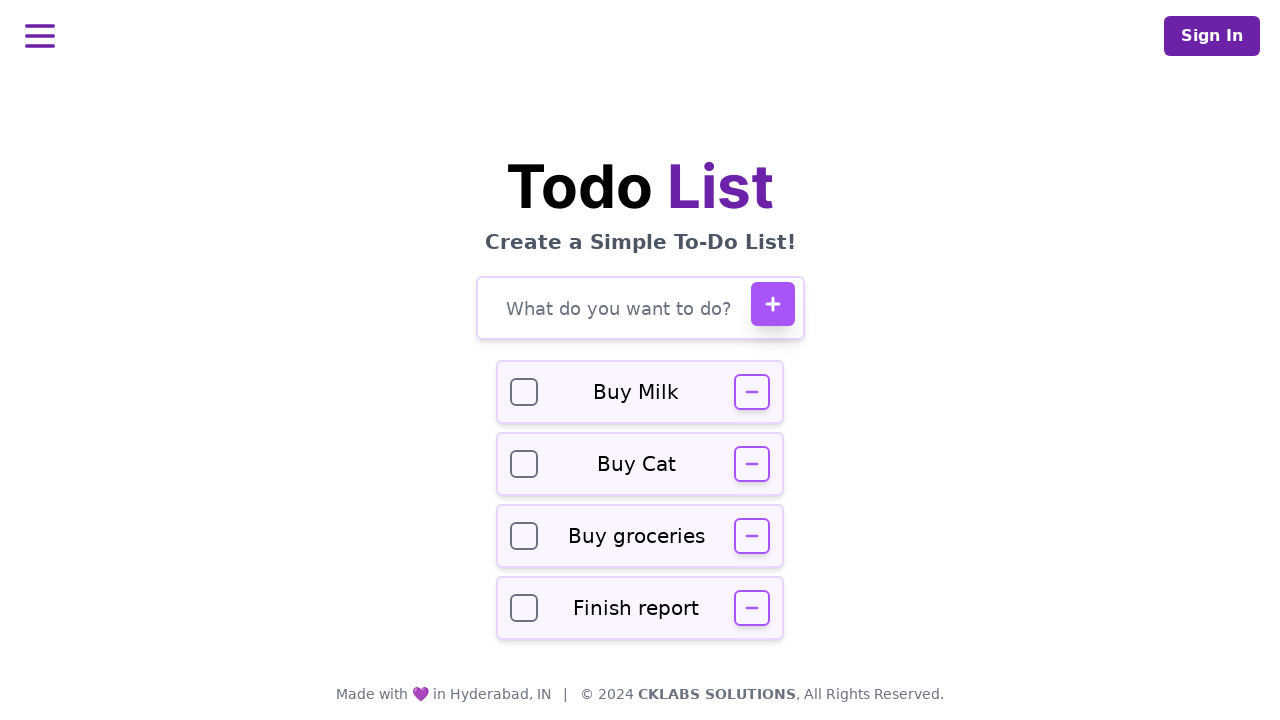

Filled task input field with 'Call dentist' on #todo-input
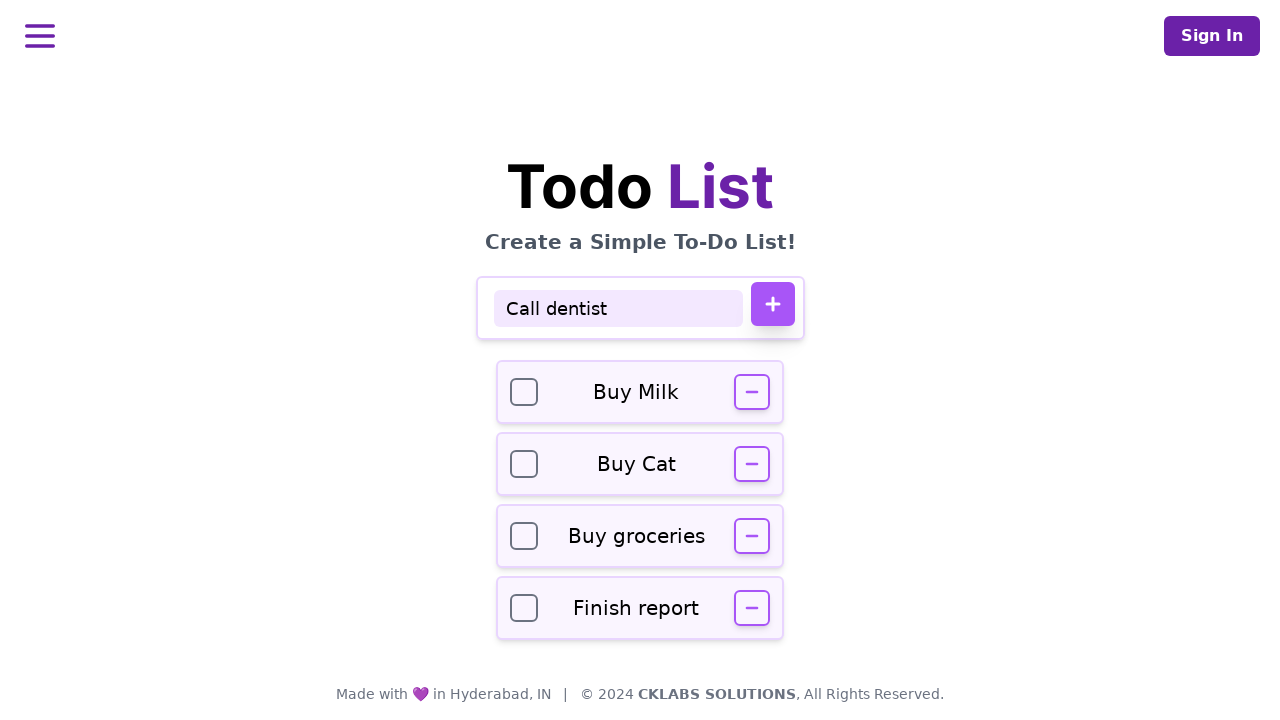

Clicked add button to add task 'Call dentist' at (772, 304) on #todo-add
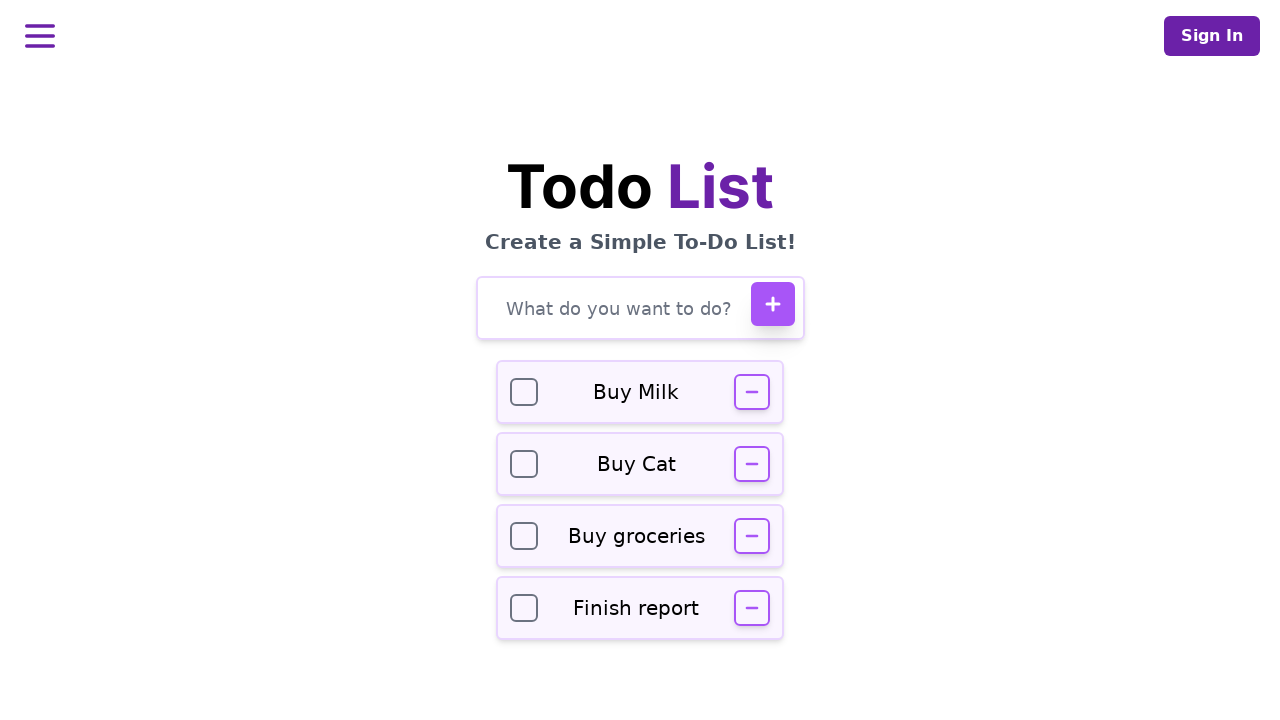

Waited for task 'Call dentist' to be added to the list
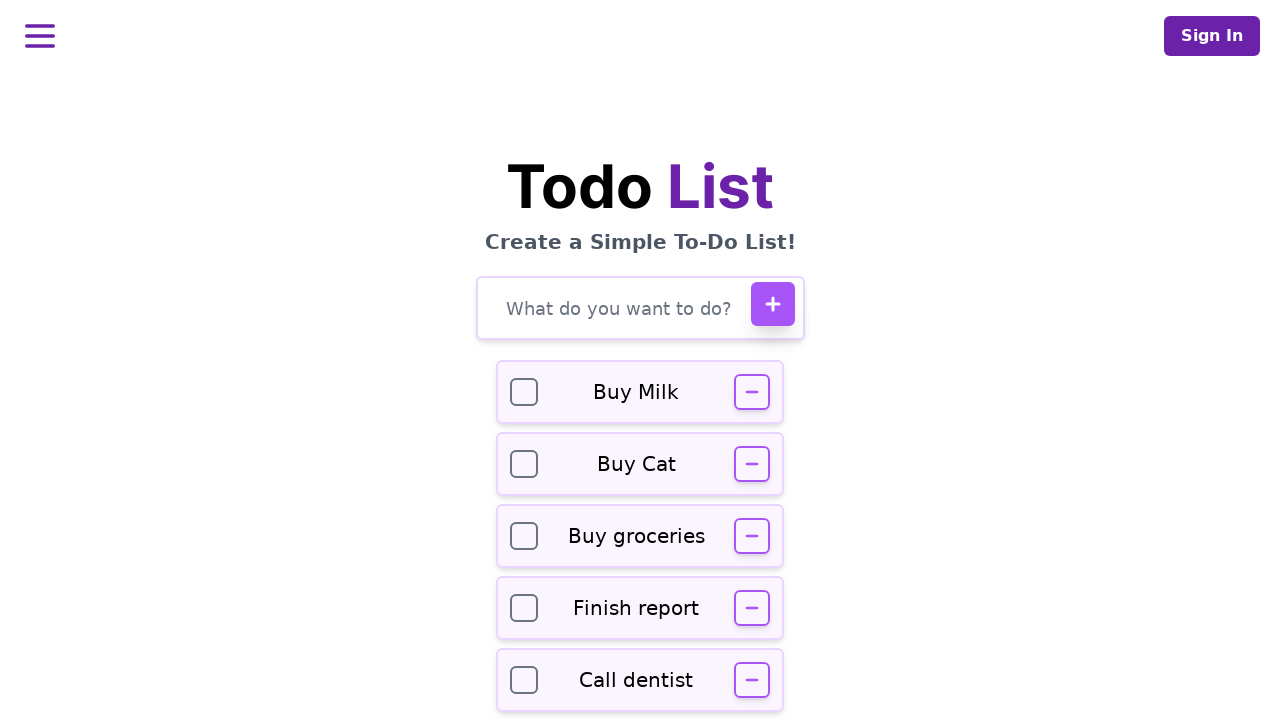

Verified task input field is visible on the page
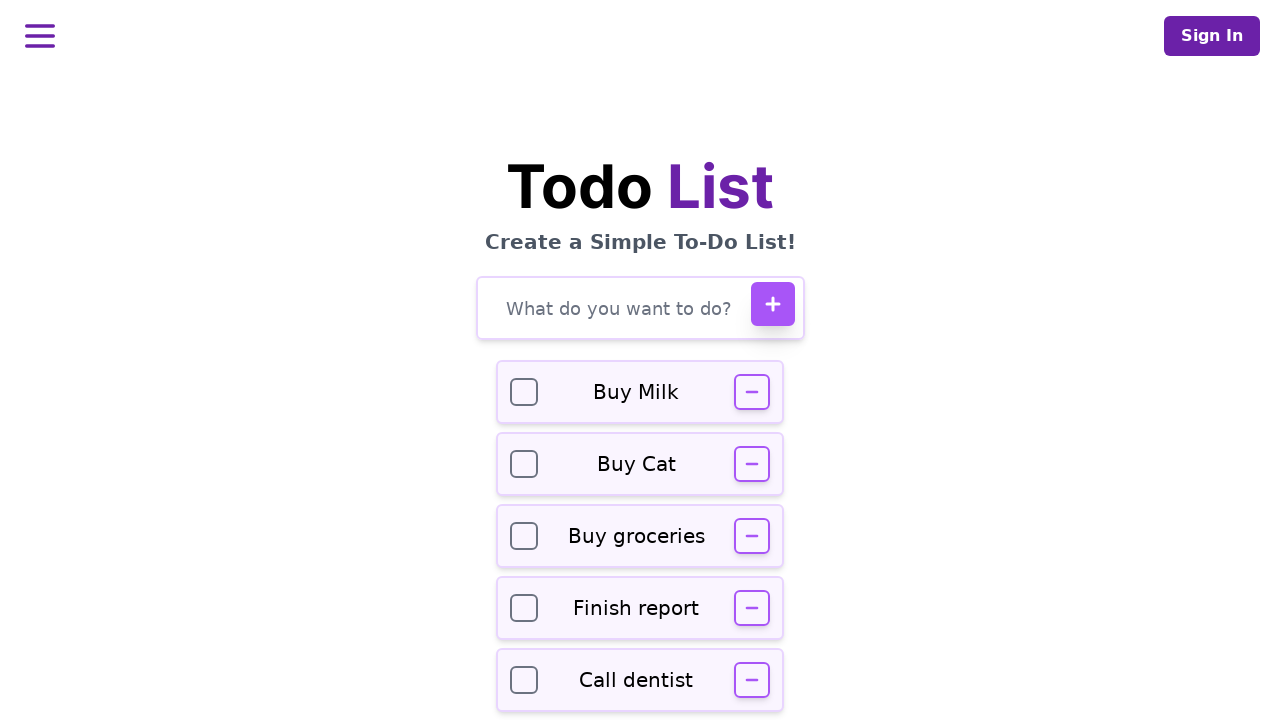

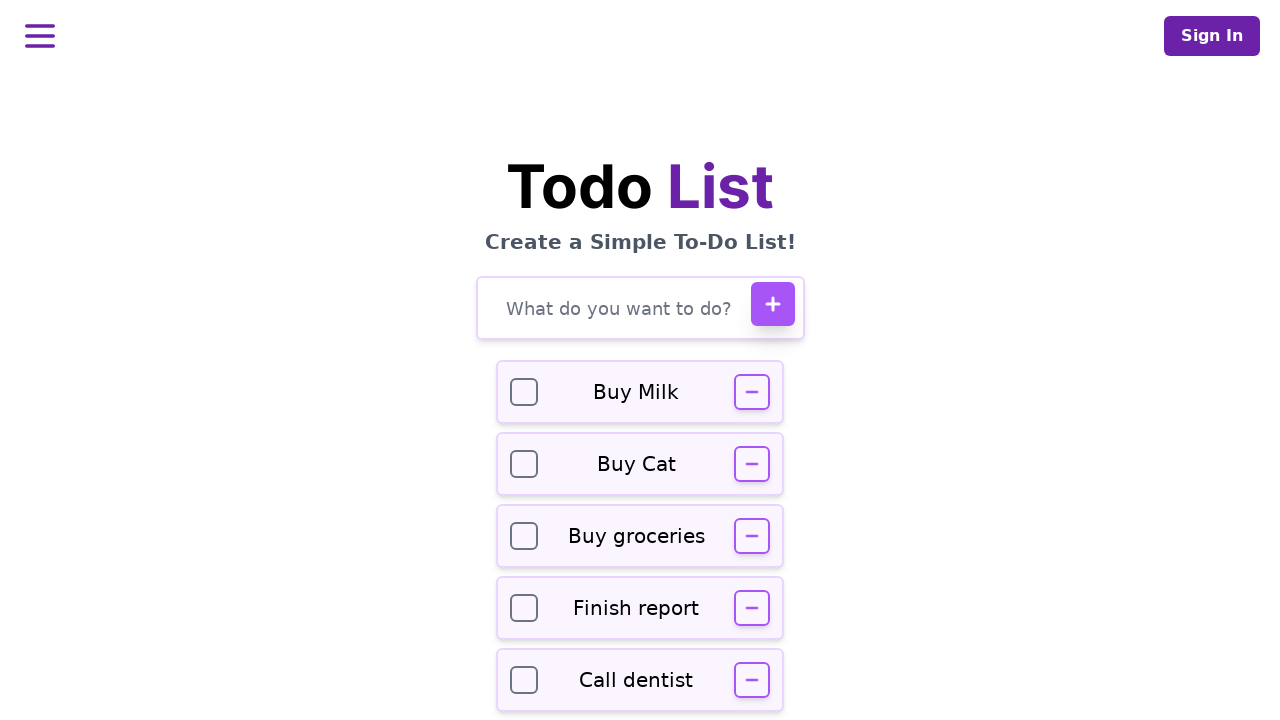